Verifies the OrangeHRM website title by navigating to the page and checking that the title matches "OrangeHRM" exactly.

Starting URL: http://alchemy.hguy.co/orangehrm

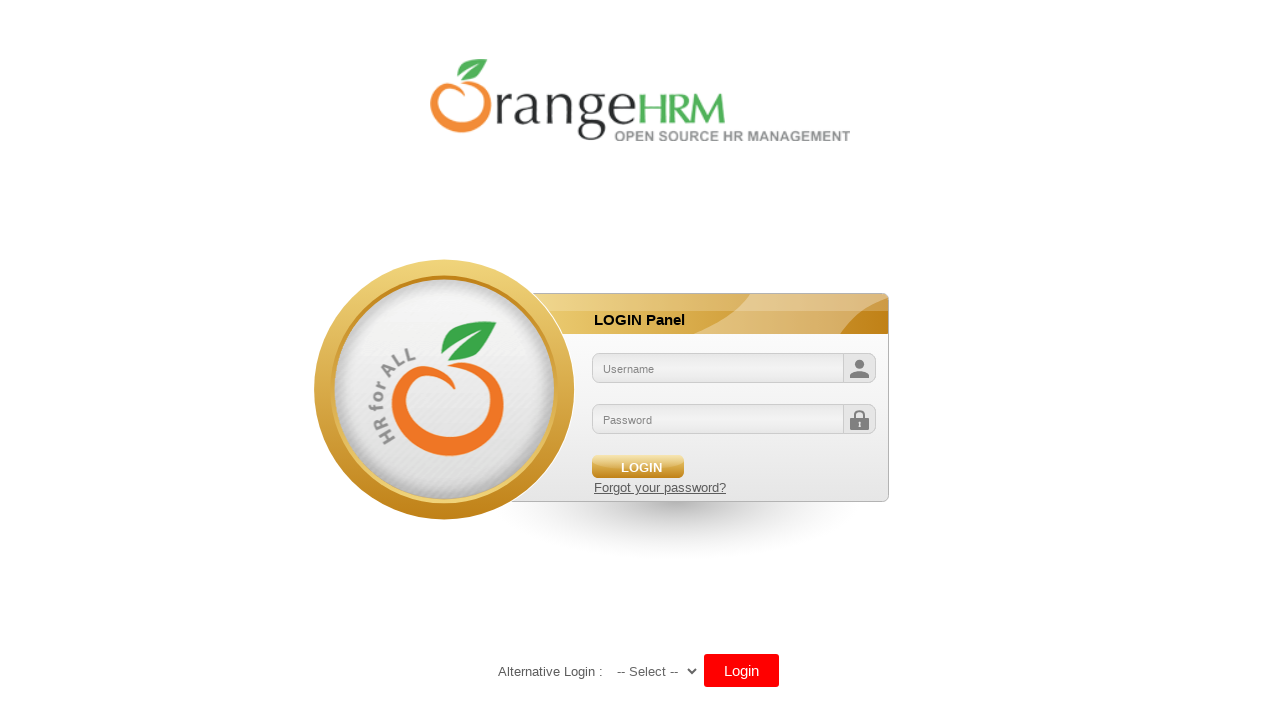

Retrieved page title
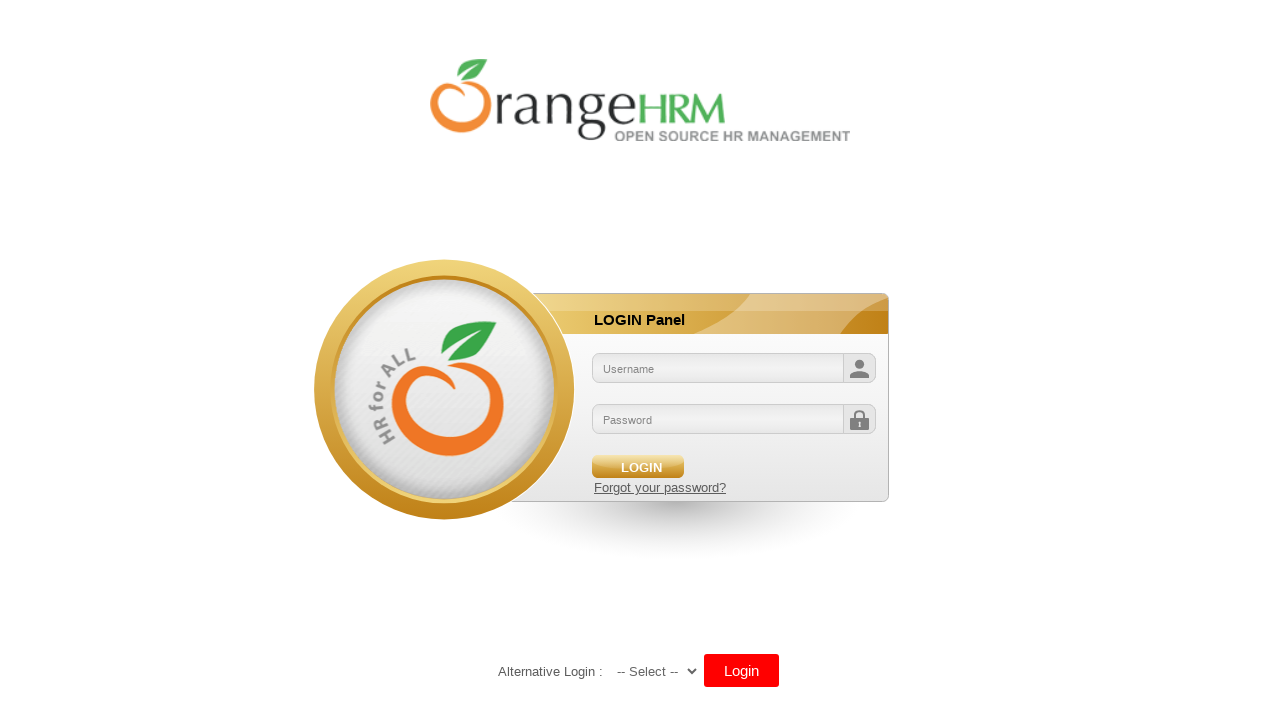

Verified page title matches 'OrangeHRM'
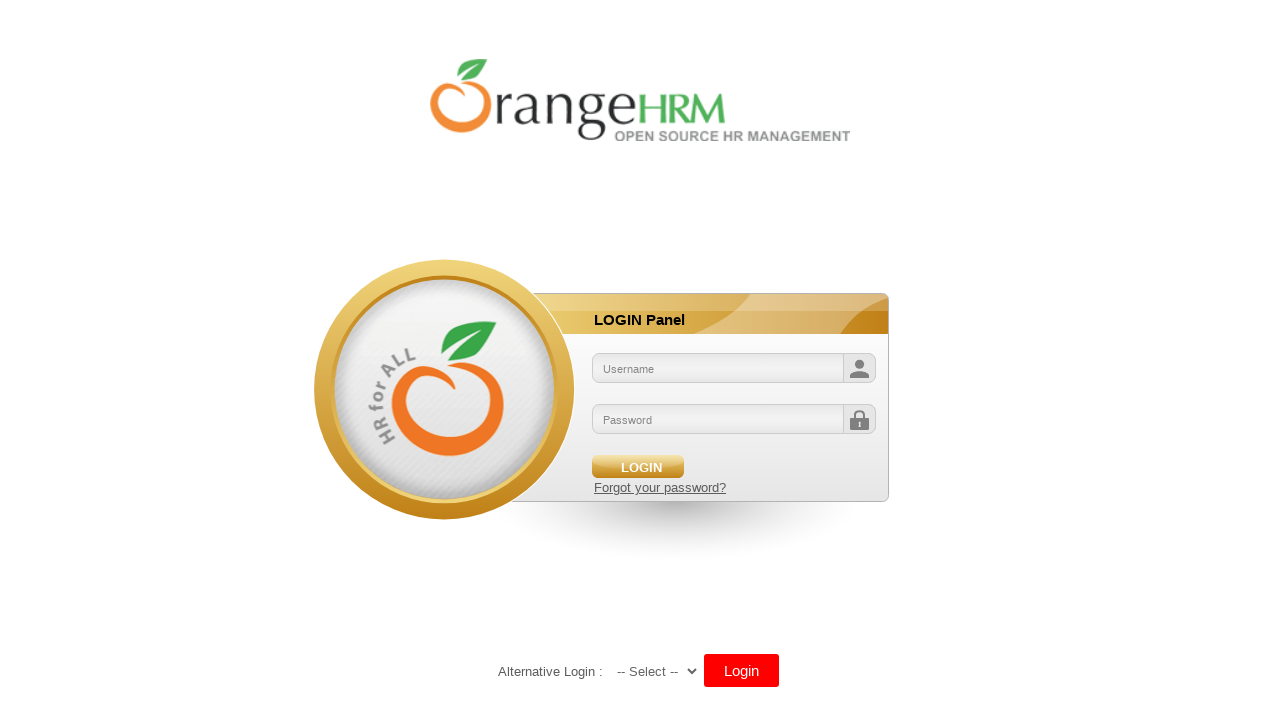

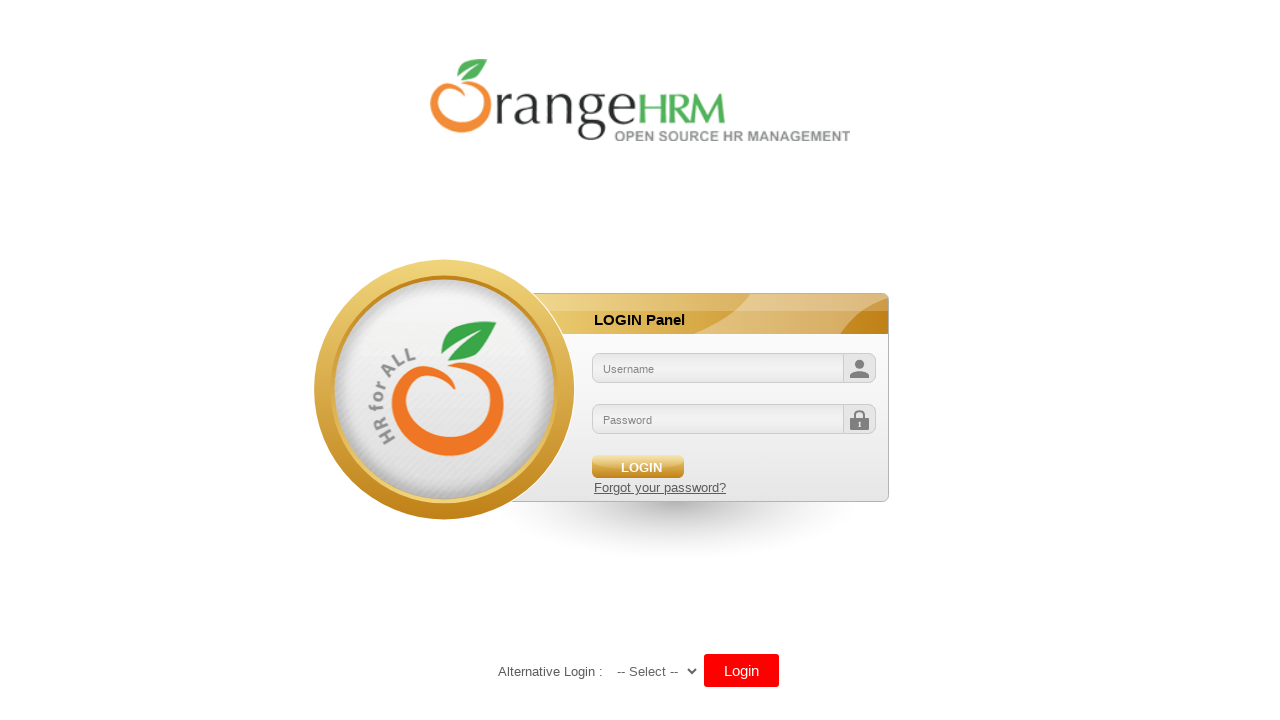